Verifies that the logo image is displayed on the OrangeHRM login page

Starting URL: https://opensource-demo.orangehrmlive.com/web/index.php/auth/login

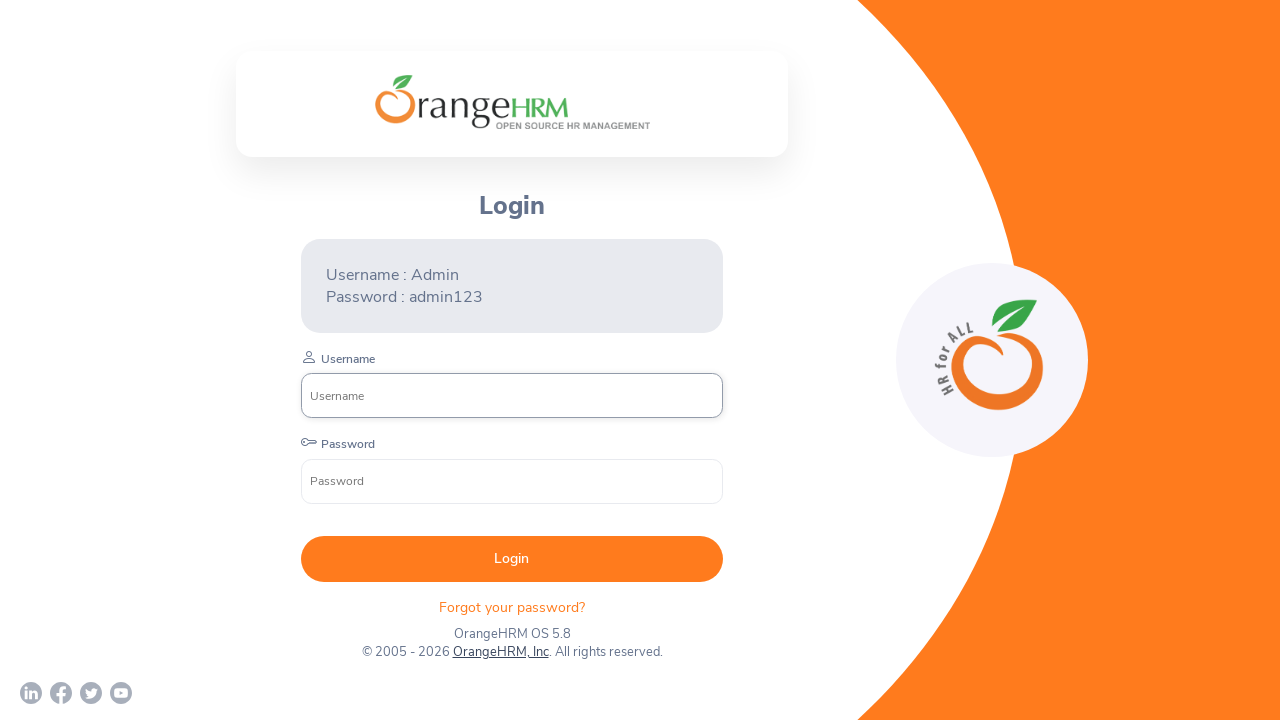

Waited for logo image to be present in the DOM
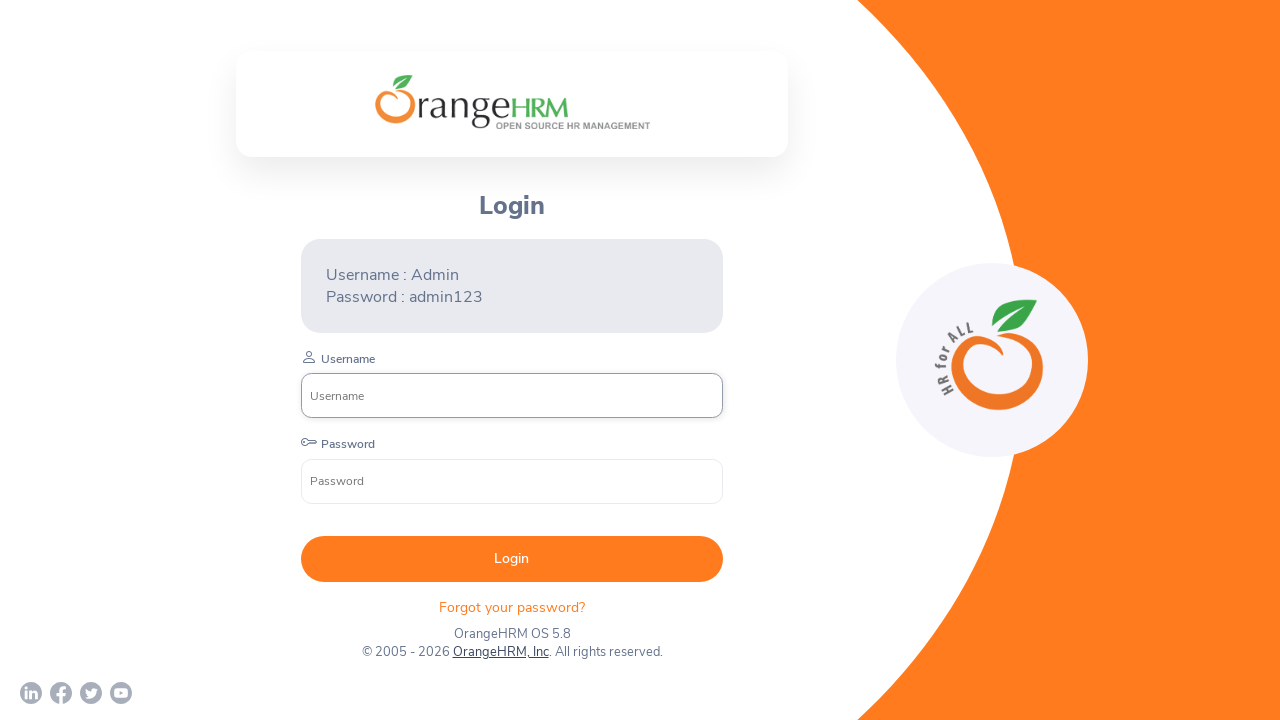

Verified that the logo image is visible on the OrangeHRM login page
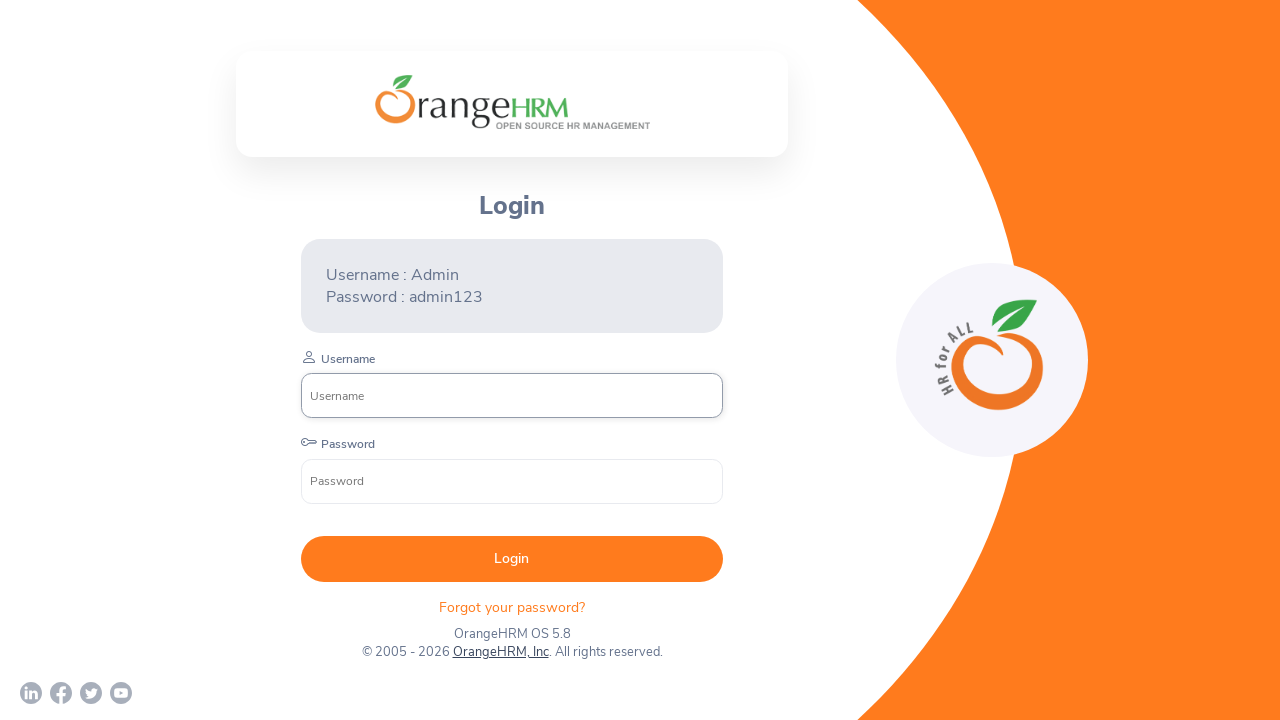

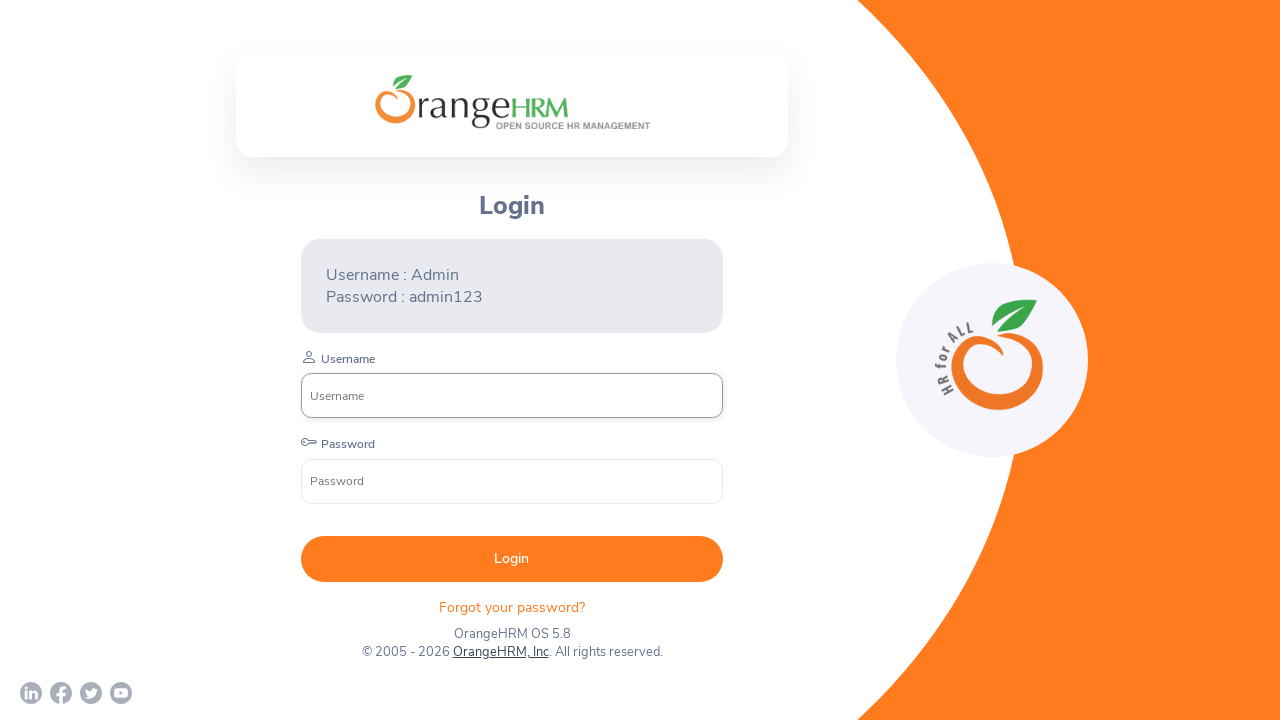